Tests dynamic loading functionality by clicking a Start button and waiting for "Hello World!" text to appear

Starting URL: https://the-internet.herokuapp.com/dynamic_loading/1

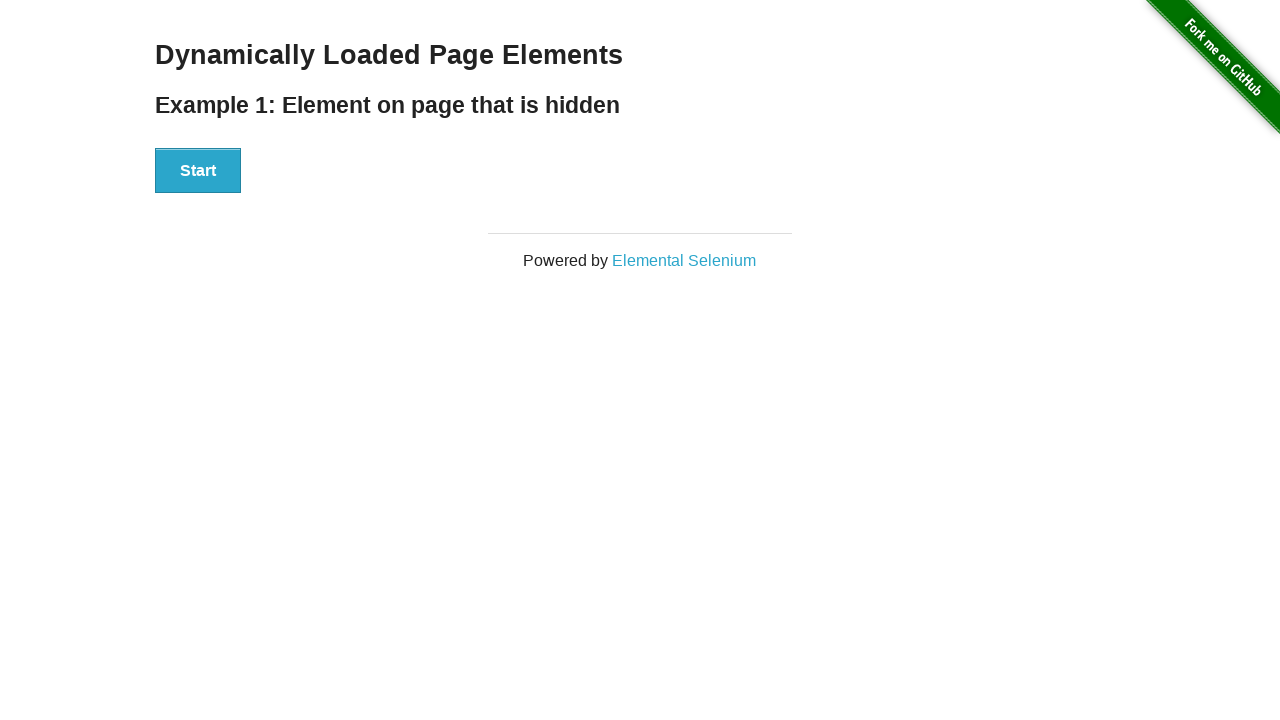

Clicked Start button to trigger dynamic loading at (198, 171) on xpath=//button
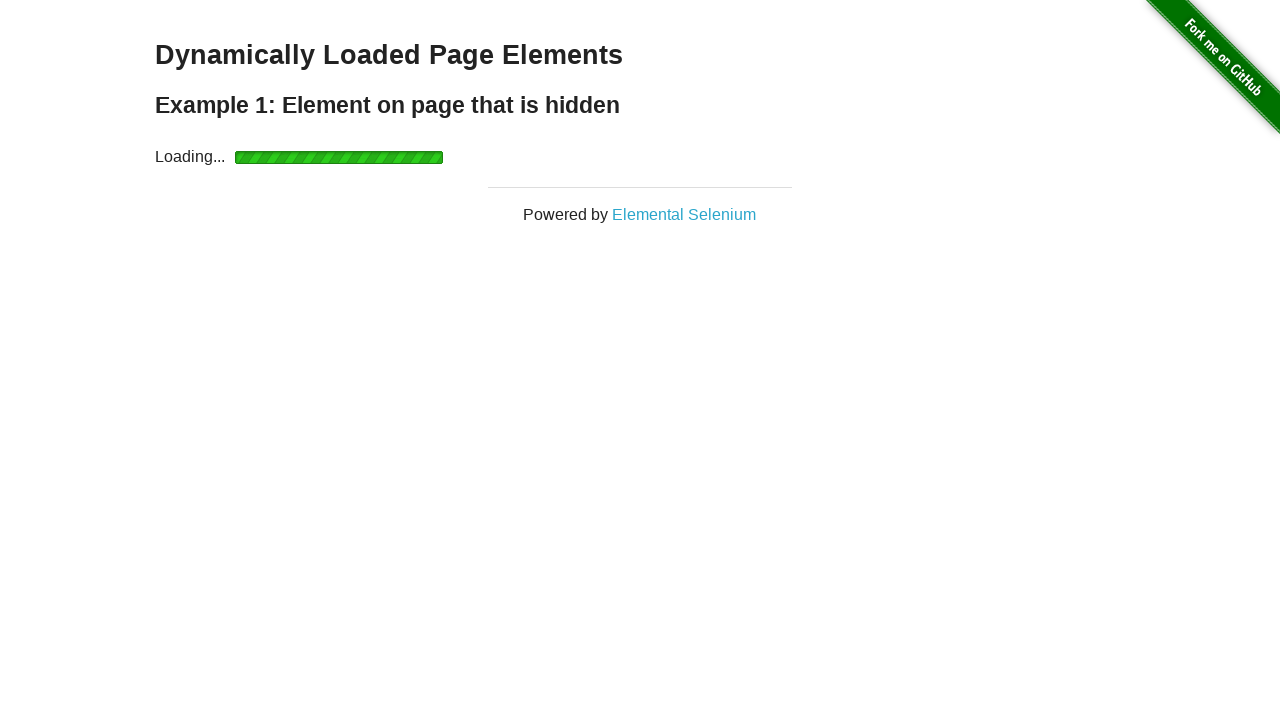

Waited for 'Hello World!' text to become visible
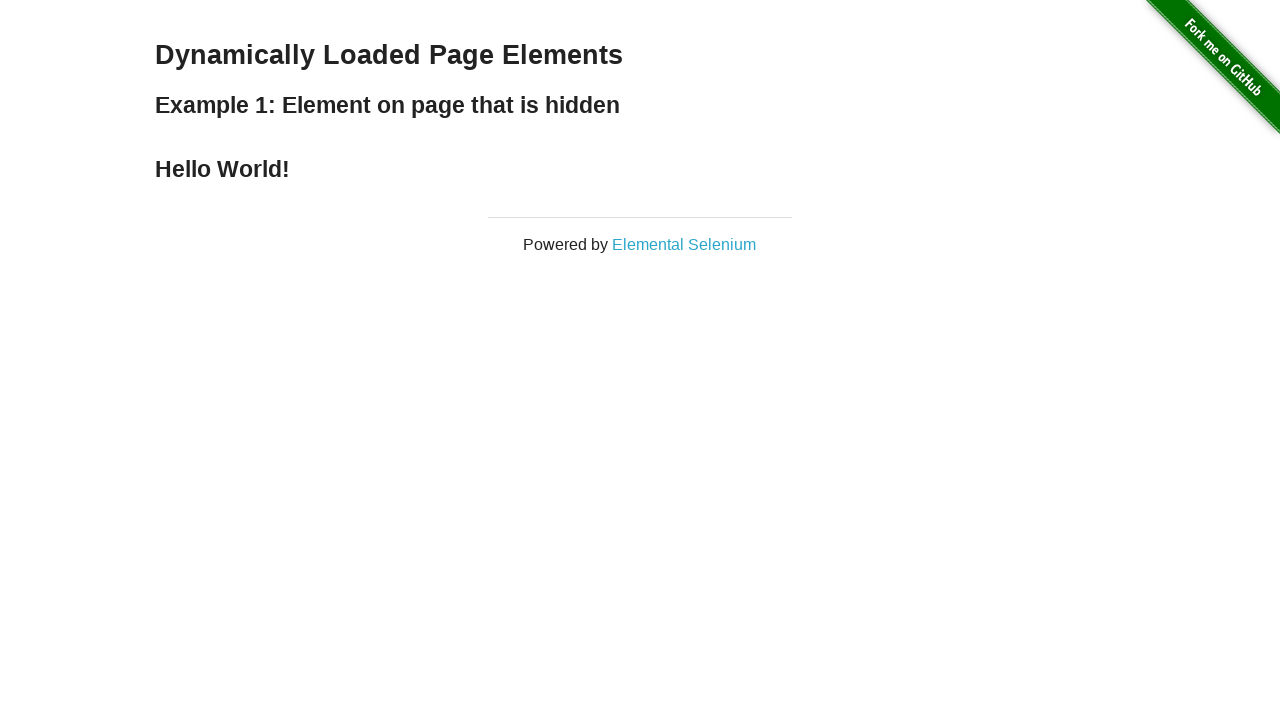

Located the 'Hello World!' element
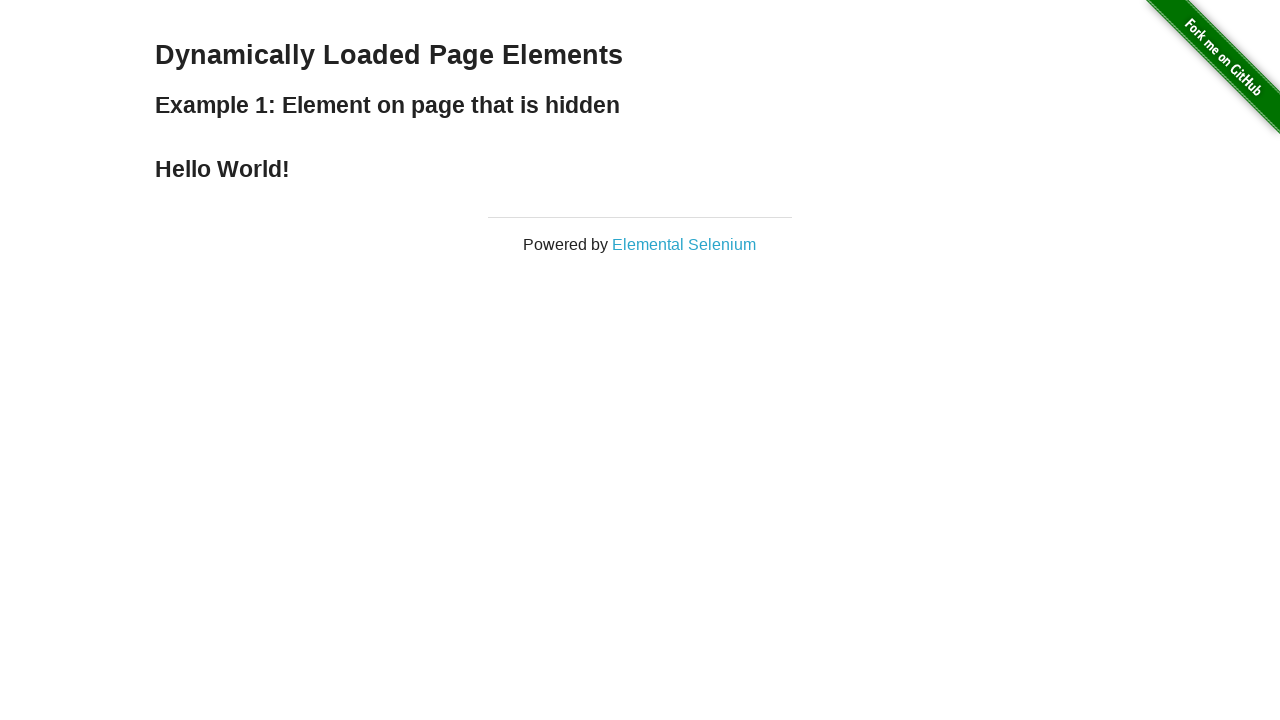

Verified that element contains 'Hello World!' text
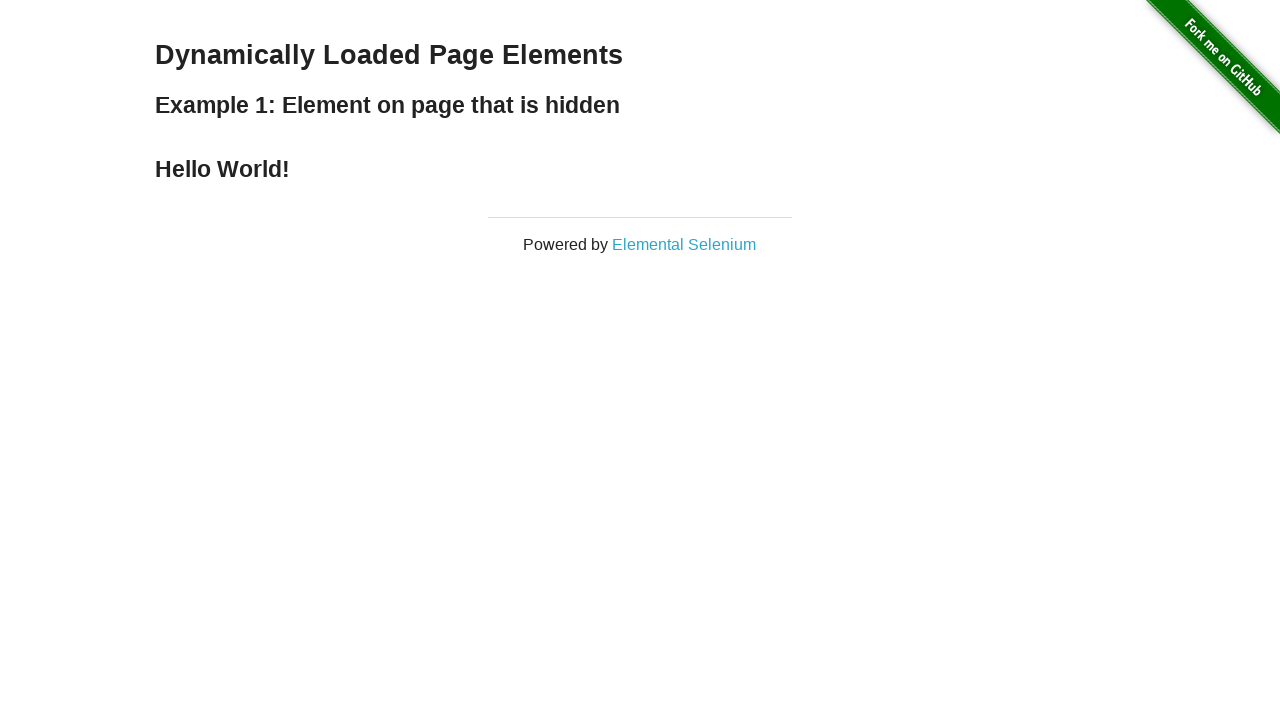

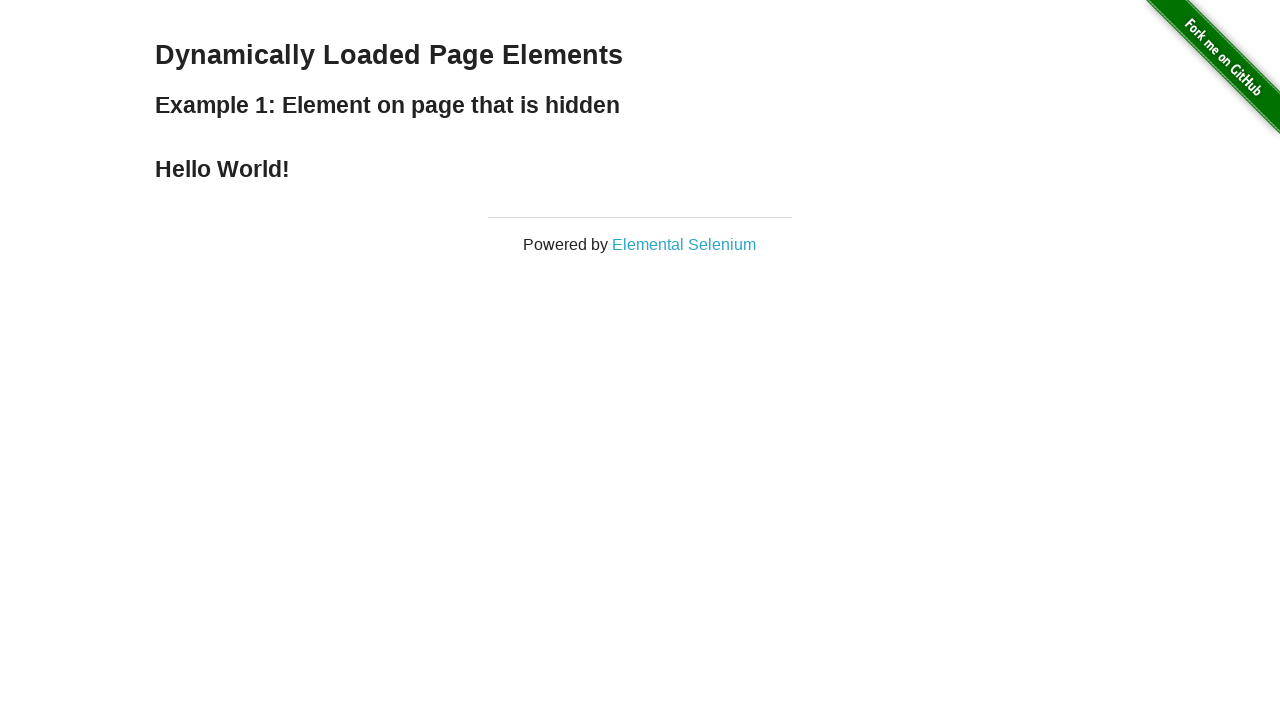